Tests sorting the Due column in descending order by clicking the column header twice and verifying the values are sorted from highest to lowest

Starting URL: http://the-internet.herokuapp.com/tables

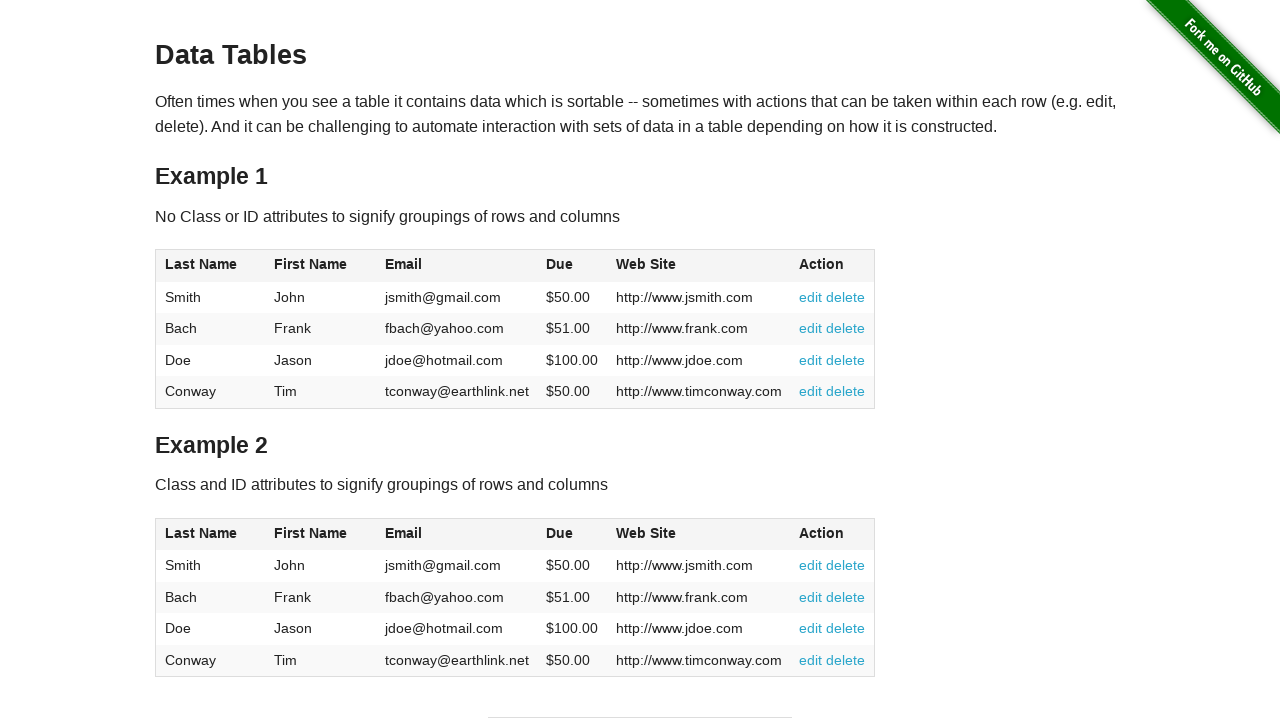

Clicked Due column header (4th column) first time at (572, 266) on #table1 thead tr th:nth-of-type(4)
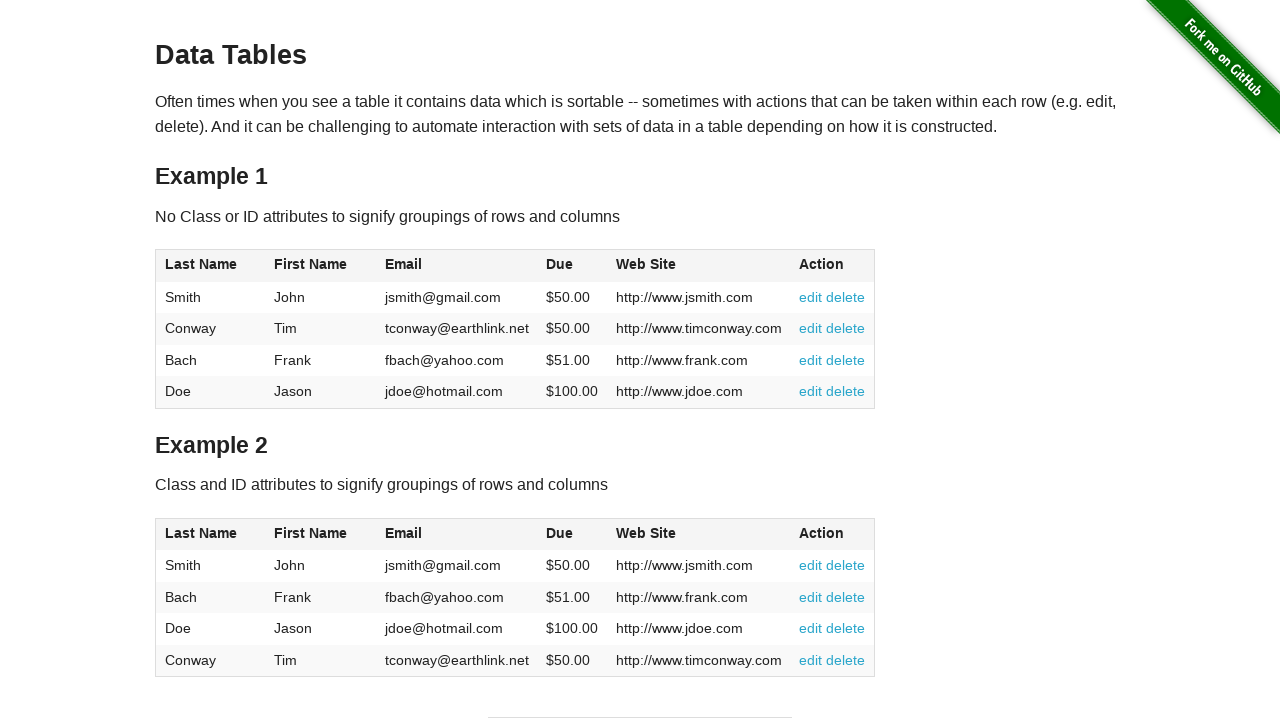

Clicked Due column header (4th column) second time to sort descending at (572, 266) on #table1 thead tr th:nth-of-type(4)
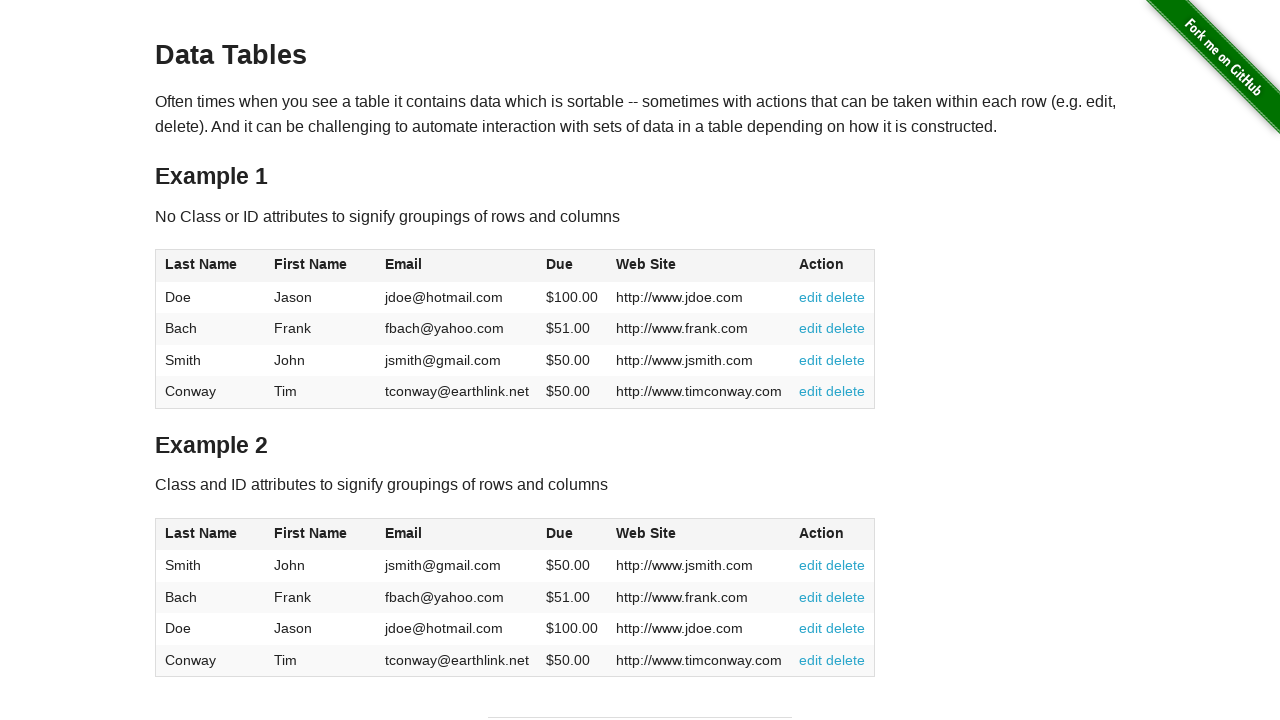

Table loaded with sorted Due column values
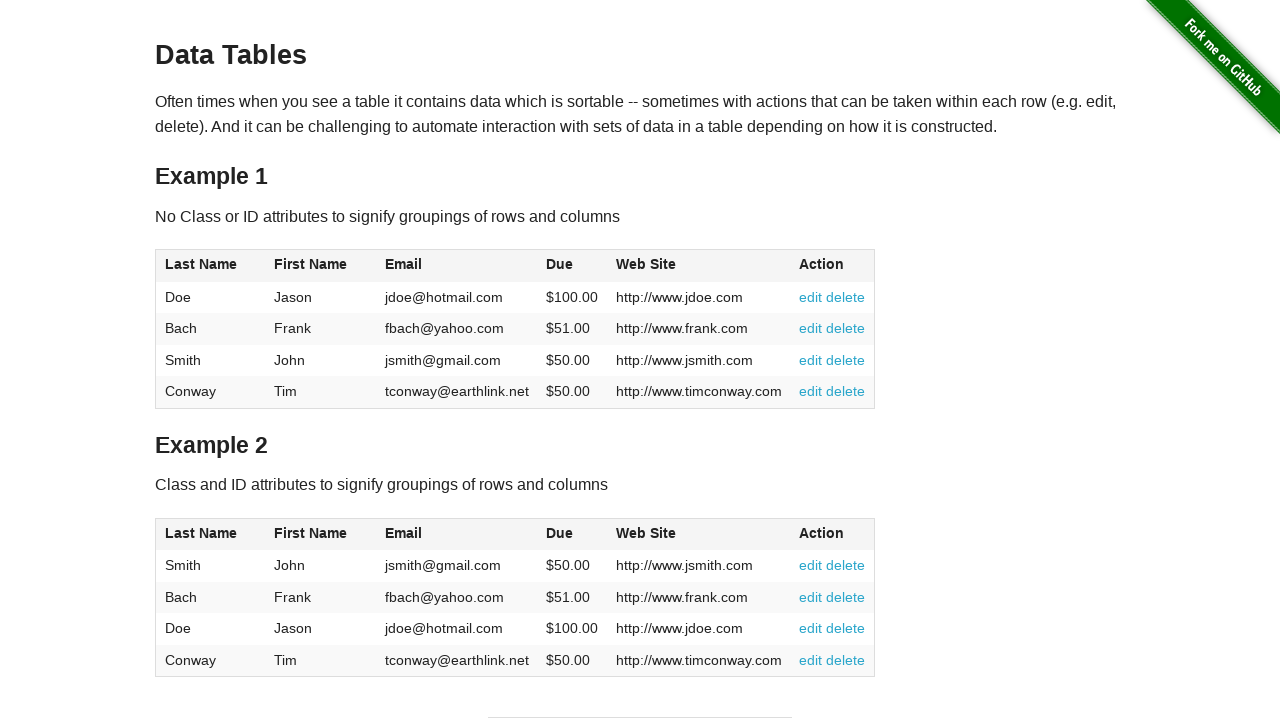

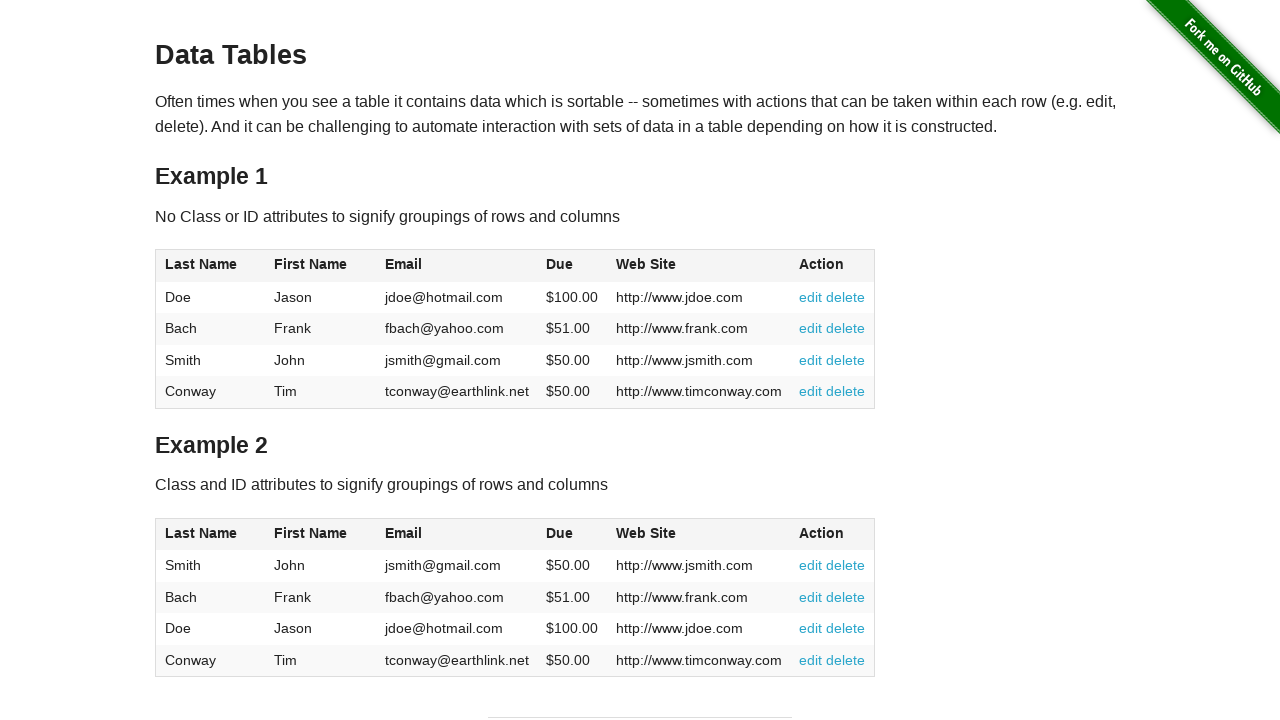